Navigates to Qunxing website and clicks on the "About Qunxing" link to verify navigation

Starting URL: http://www.iqunxing.com/

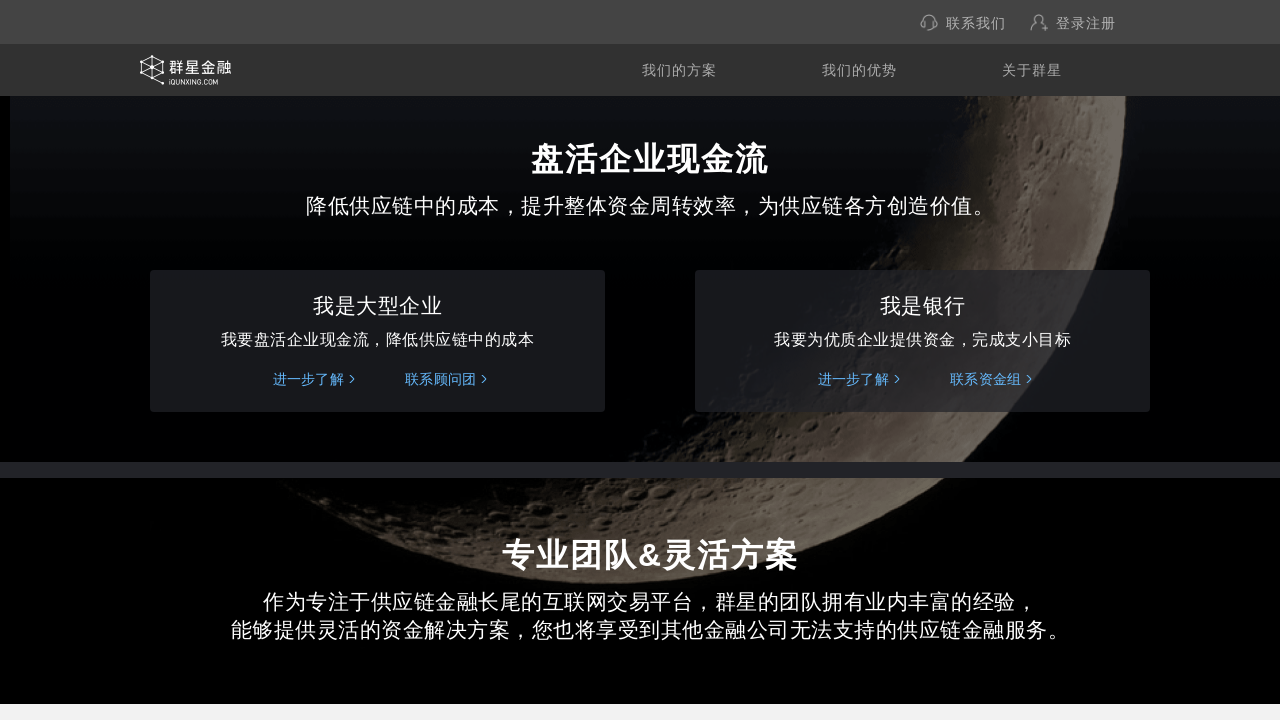

Navigated to Qunxing website at http://www.iqunxing.com/
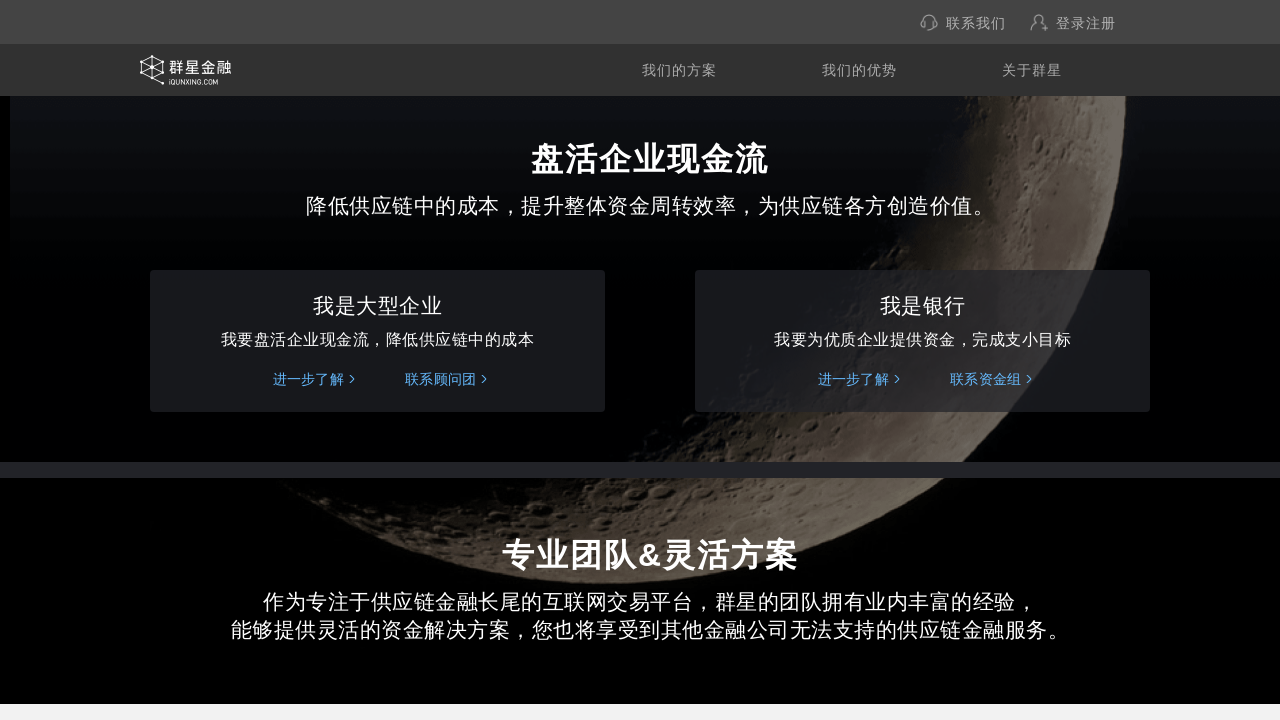

Clicked on the 'About Qunxing' (关于群星) link at (1032, 70) on text=关于群星
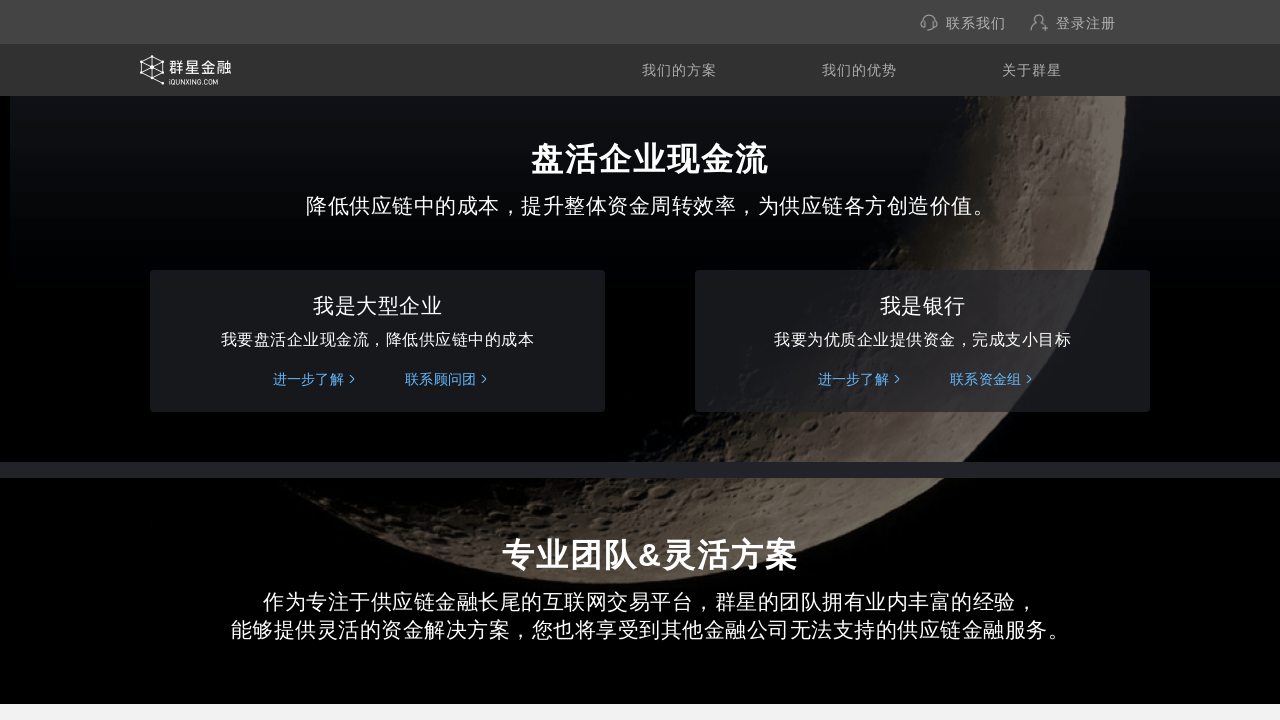

Waited for page to load - network idle state reached
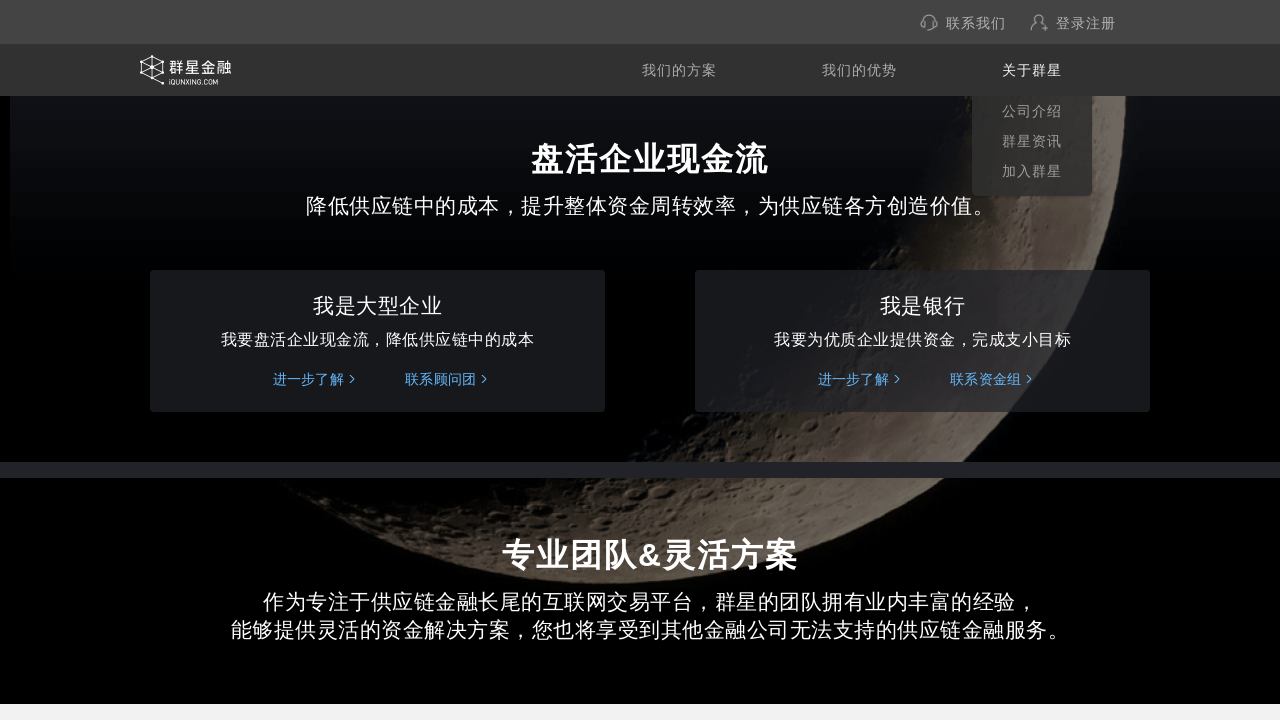

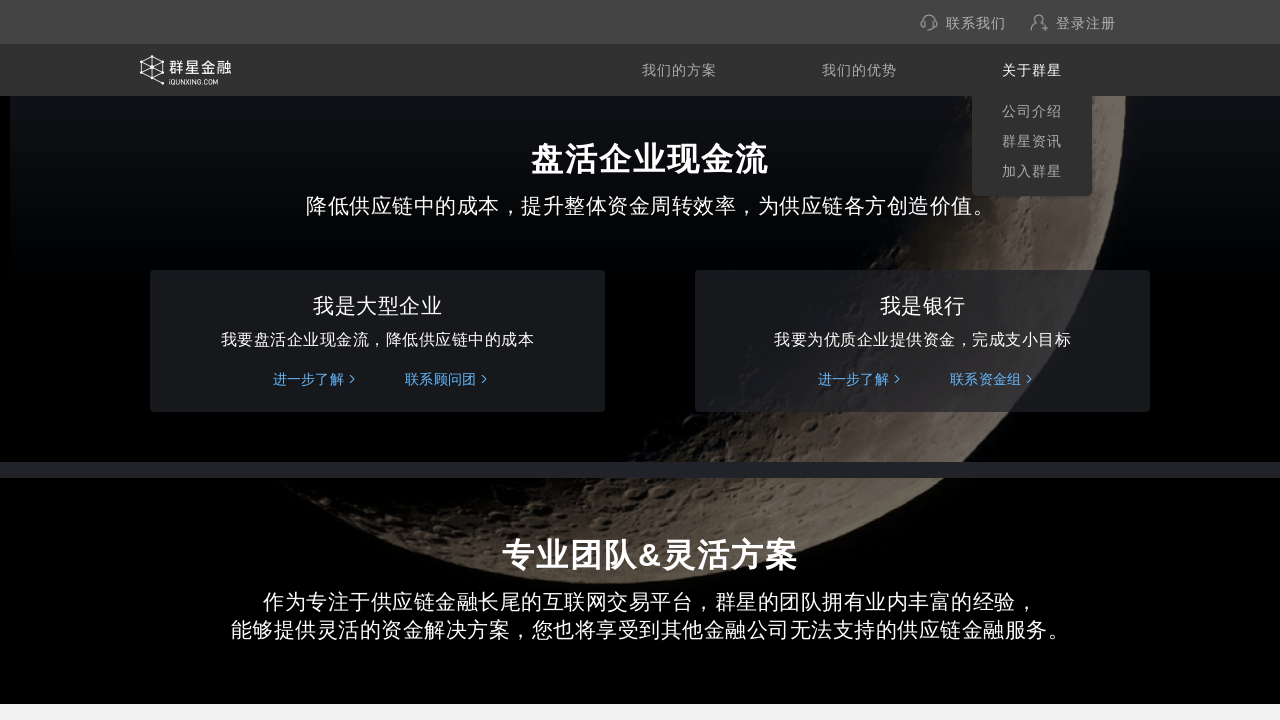